Tests the add/remove elements functionality by clicking the Add Element button to create a Delete button, verifying its visibility, then clicking Delete to remove it

Starting URL: https://the-internet.herokuapp.com/add_remove_elements/

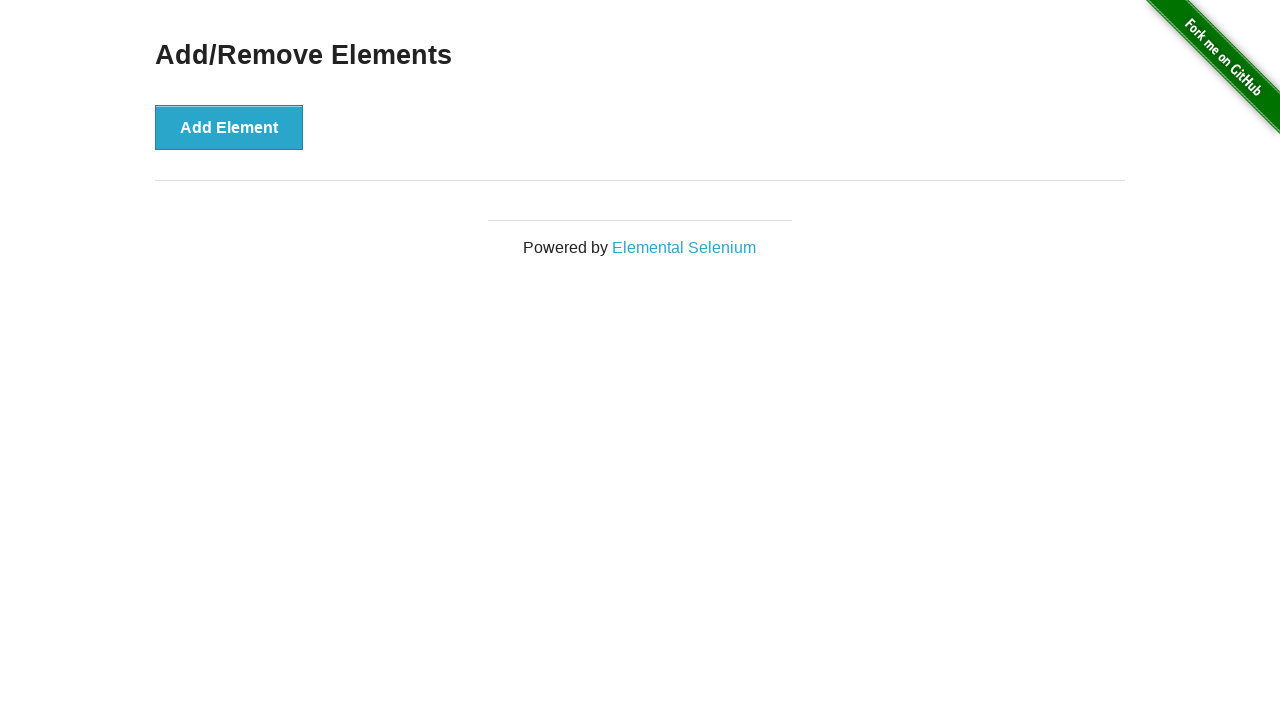

Clicked Add Element button to create a Delete button at (229, 127) on button[onclick='addElement()']
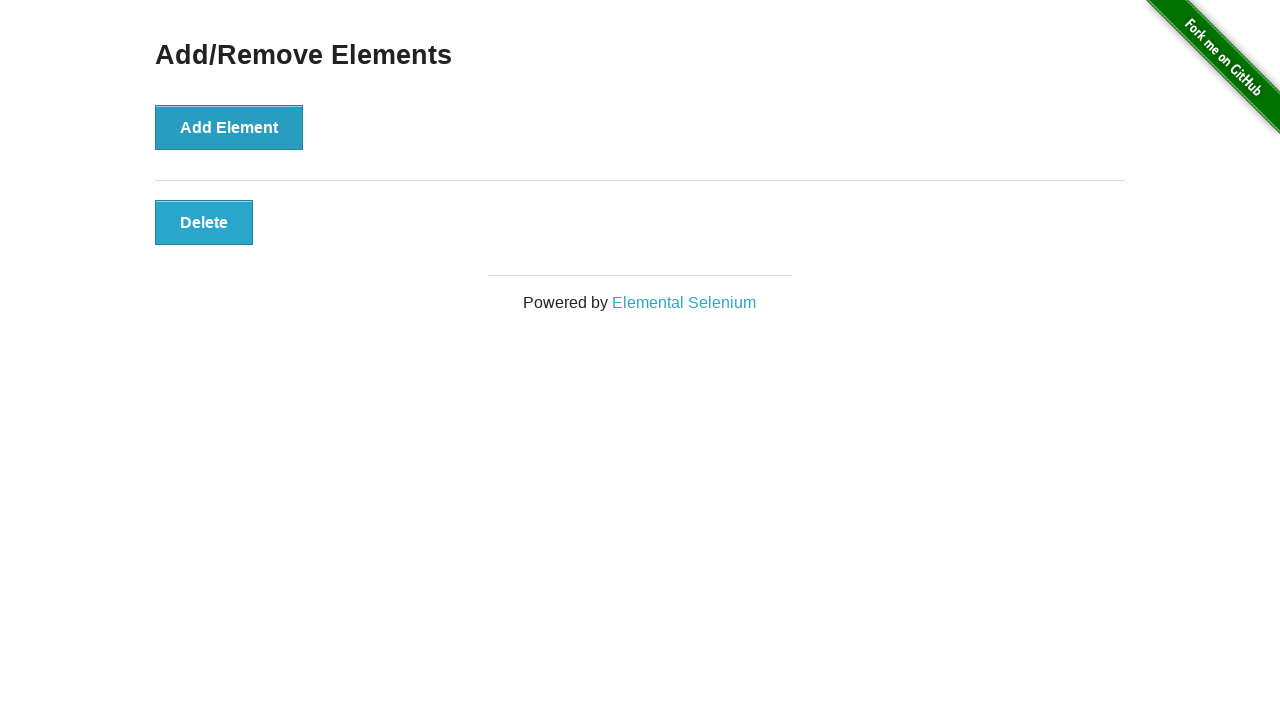

Delete button appeared on the page
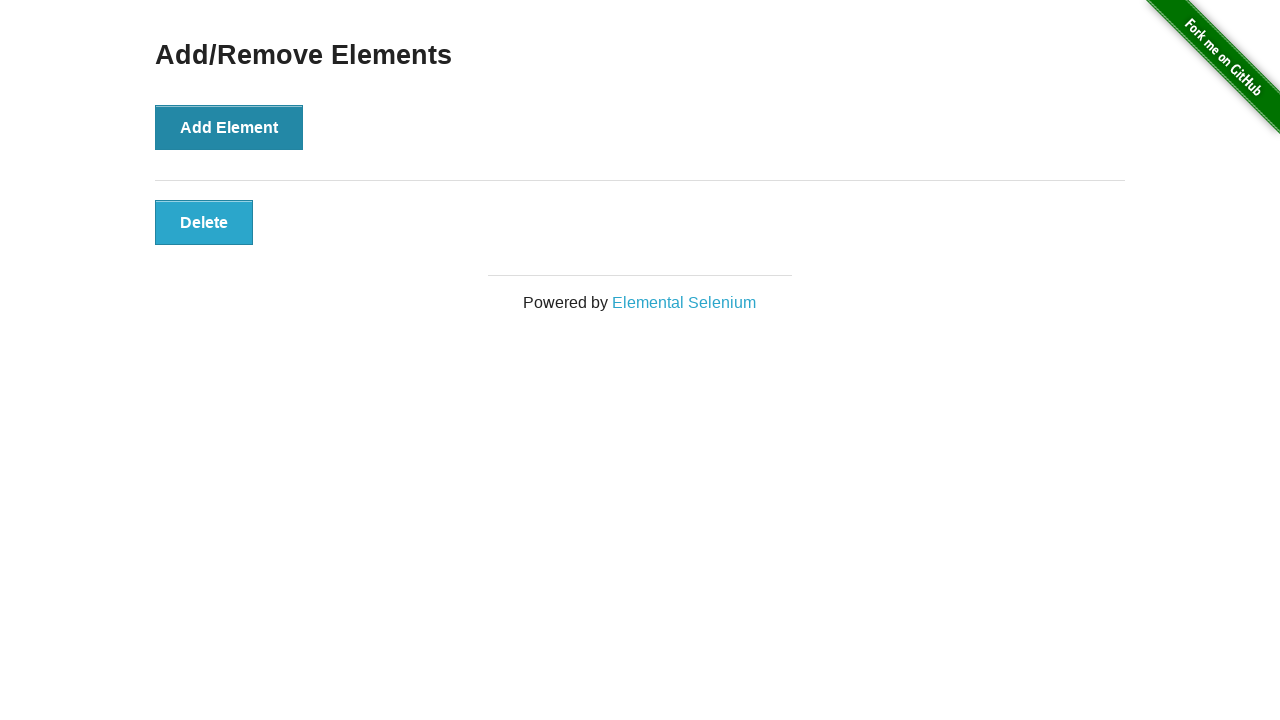

Verified Delete button is visible
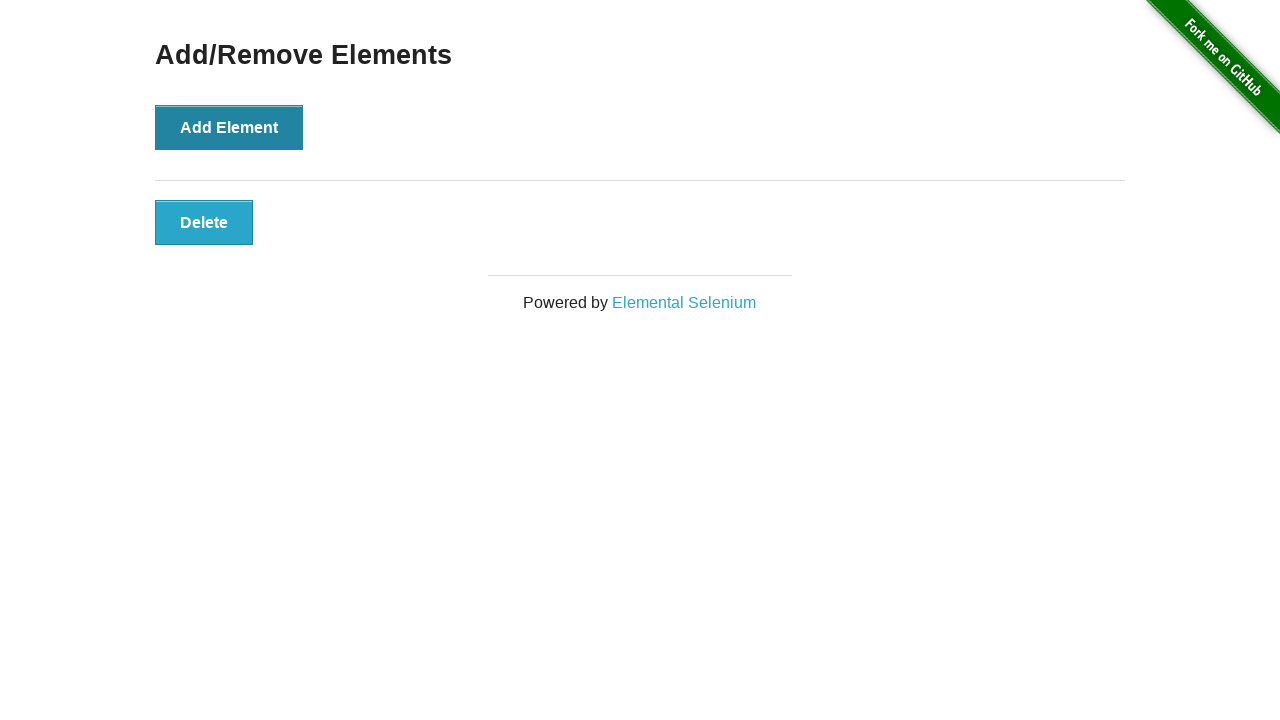

Clicked Delete button to remove it at (204, 222) on button[class='added-manually']
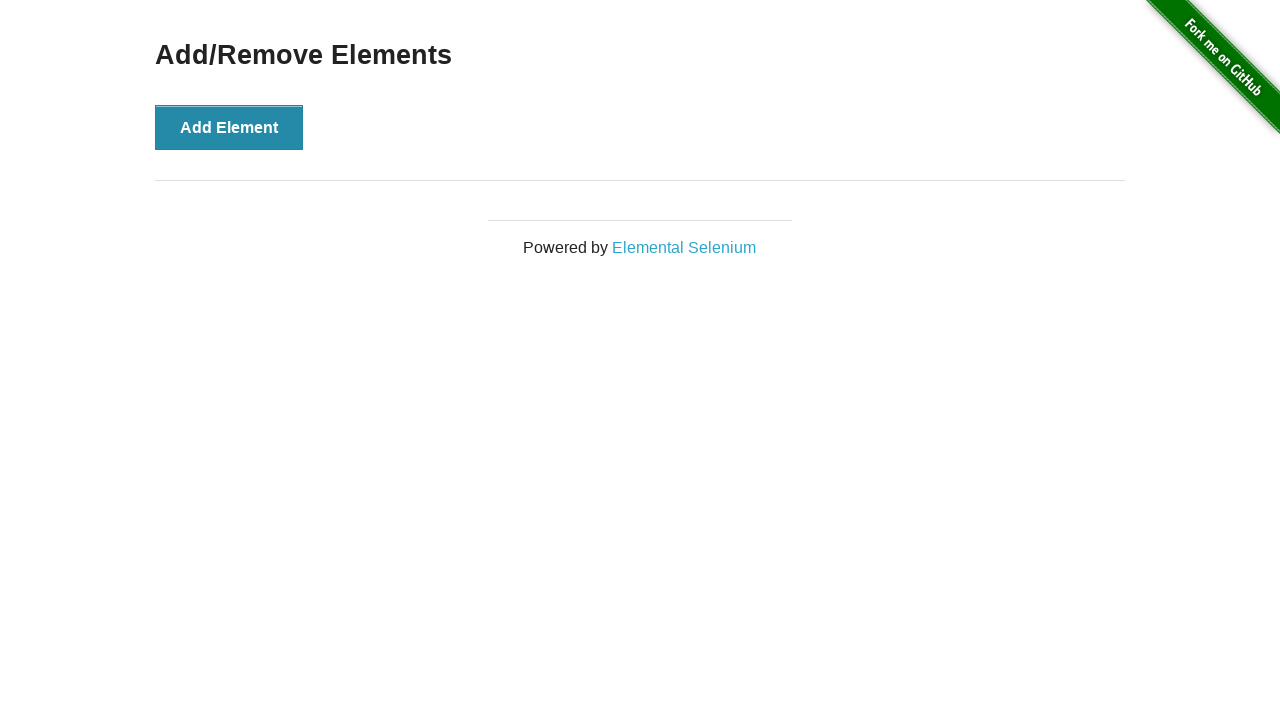

Verified Add/Remove Elements heading is still visible after deletion
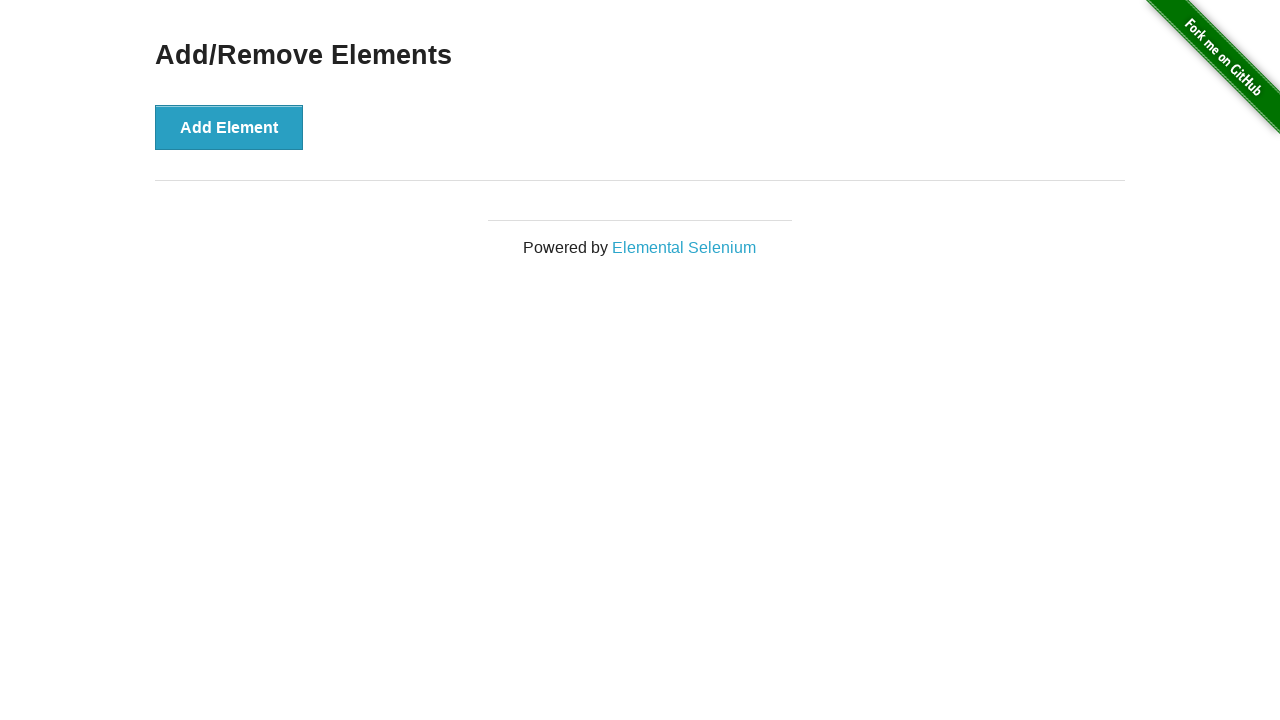

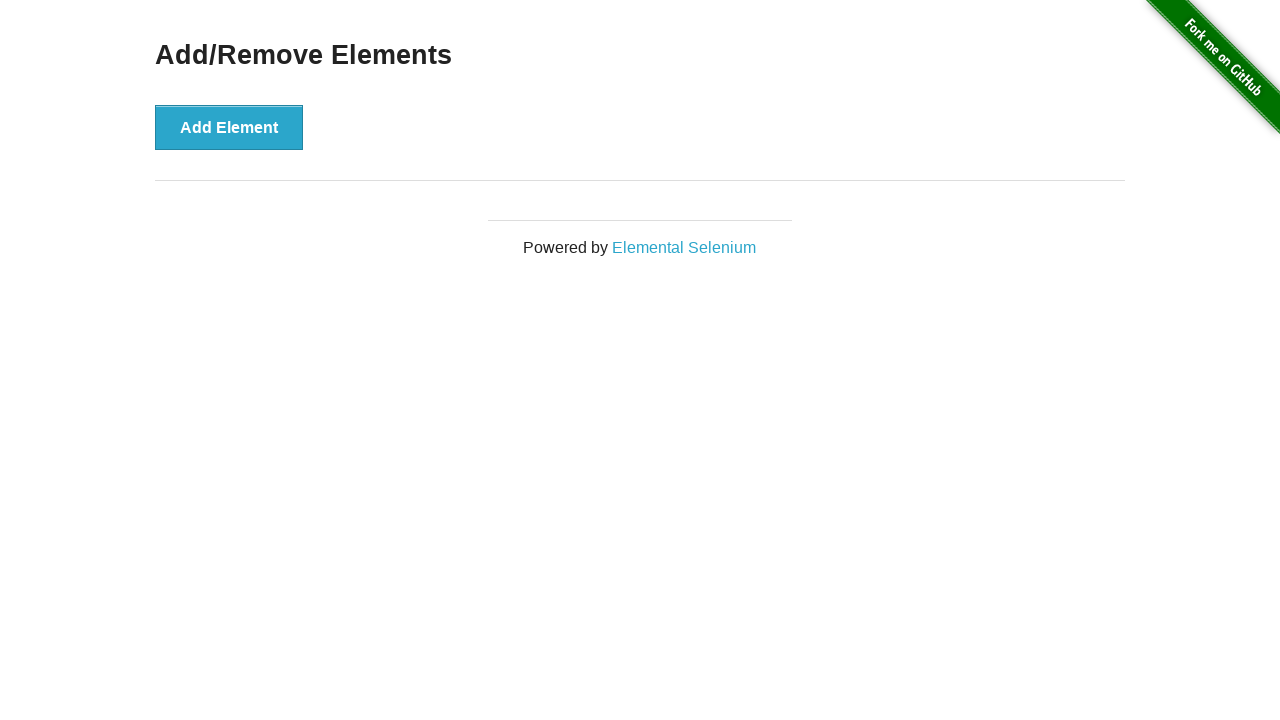